Tests password generator with control characters (unit separator) for both fields

Starting URL: http://angel.net/~nic/passwd.current.html

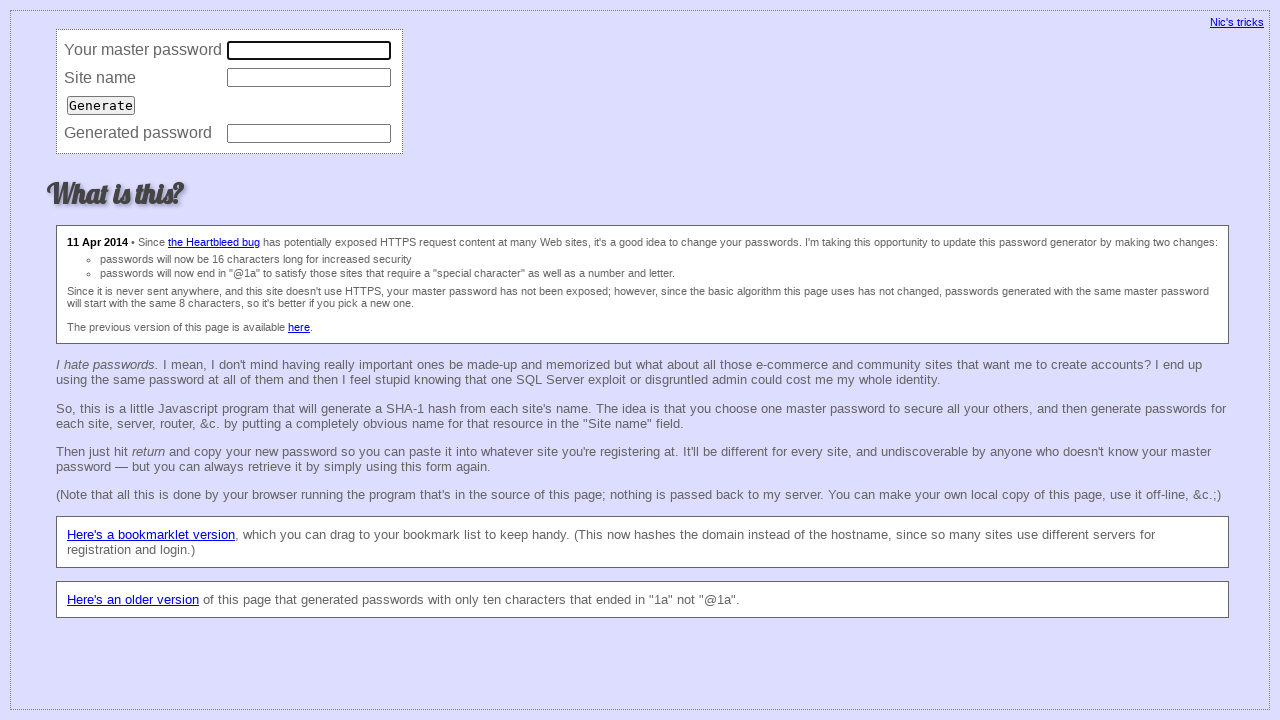

Filled master password field with control characters (unit separator) on input[name='master']
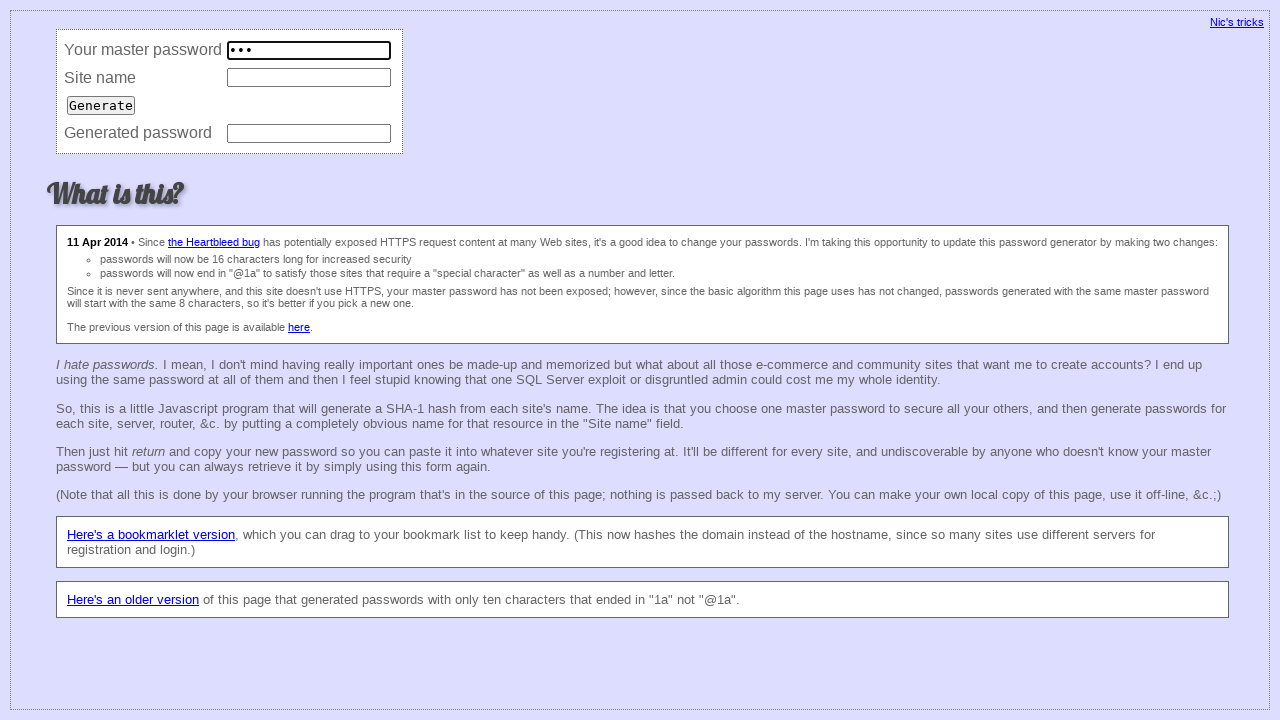

Filled site name field with control characters (unit separator) on input[name='site']
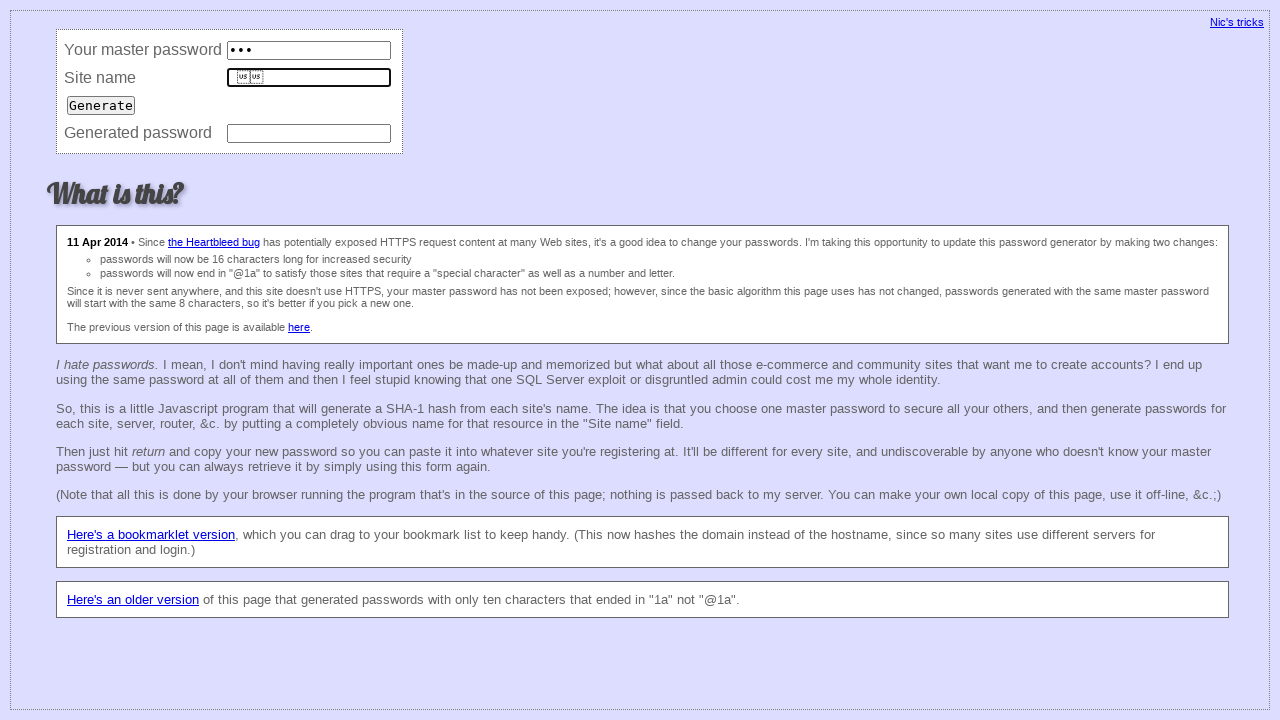

Clicked Generate button to produce password at (101, 105) on input[value='Generate']
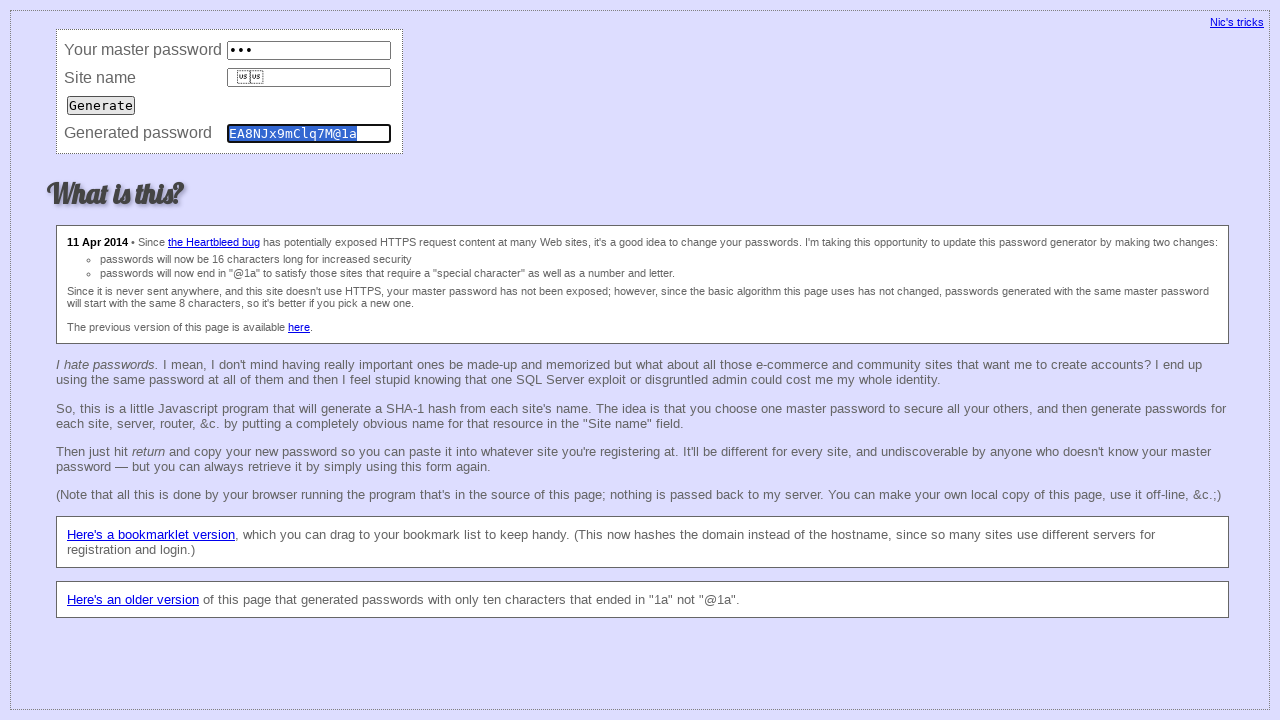

Verified generated password matches expected value 'EA8NJx9mClq7M@1a'
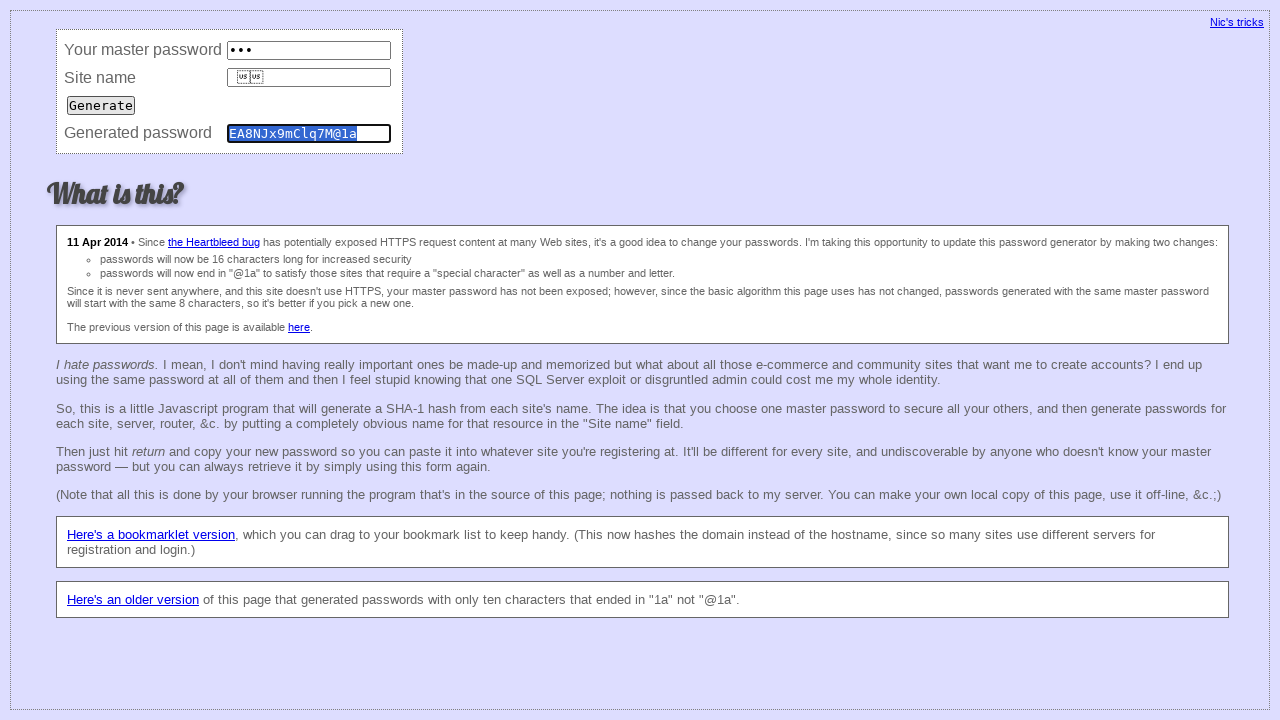

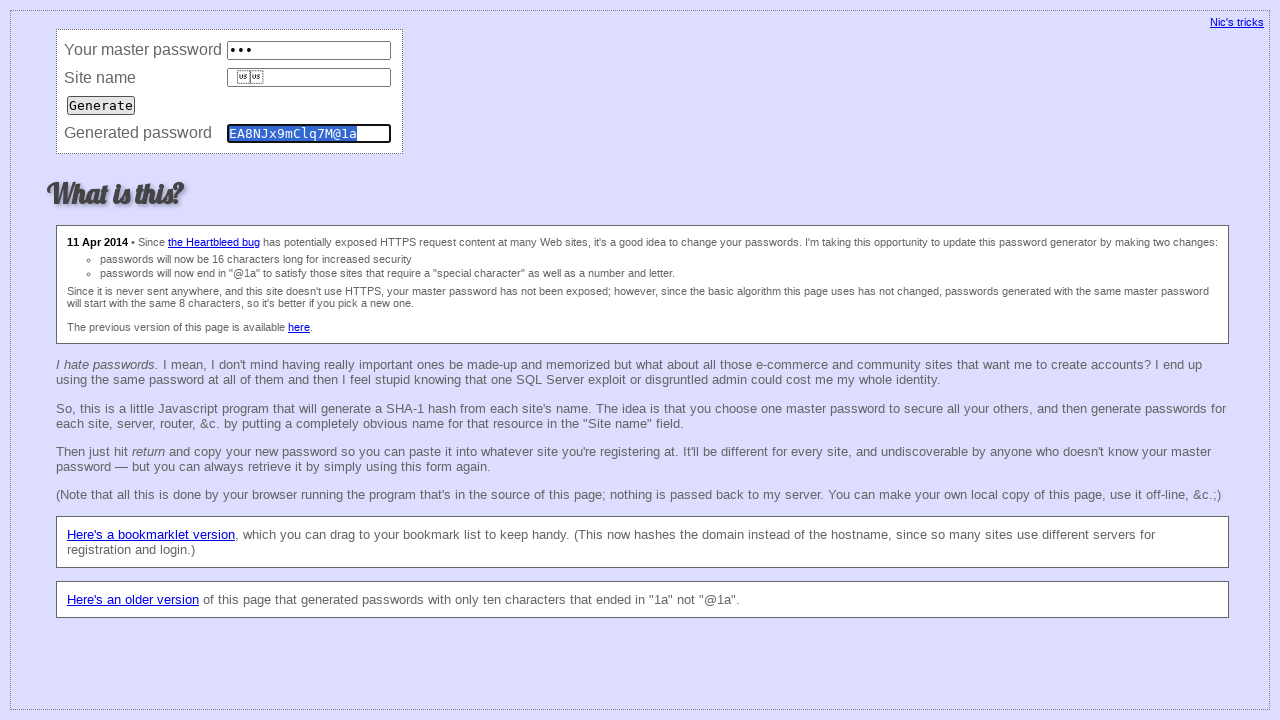